Tests the forgot password link functionality on the OrangeHRM login page by clicking the forgot password link, then clicking a button (likely cancel/back), and verifying the user returns to the login page.

Starting URL: https://opensource-demo.orangehrmlive.com/web/index.php/auth/login

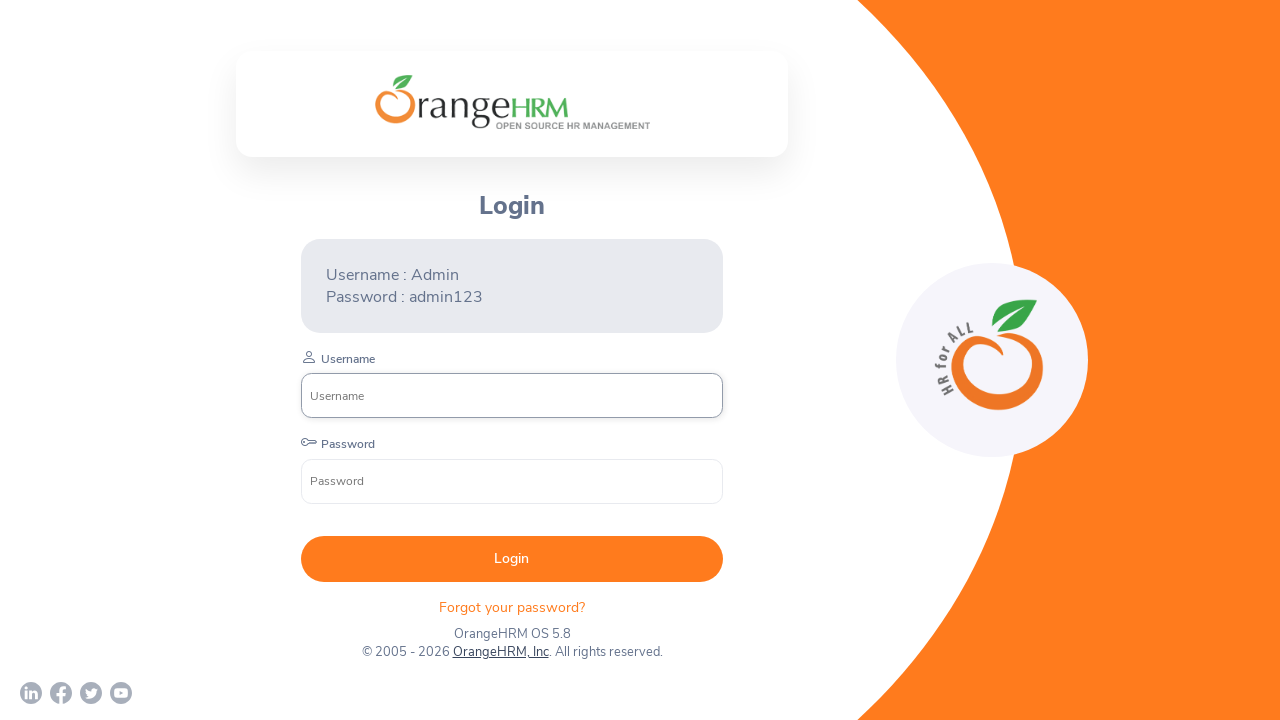

OrangeHRM login page loaded
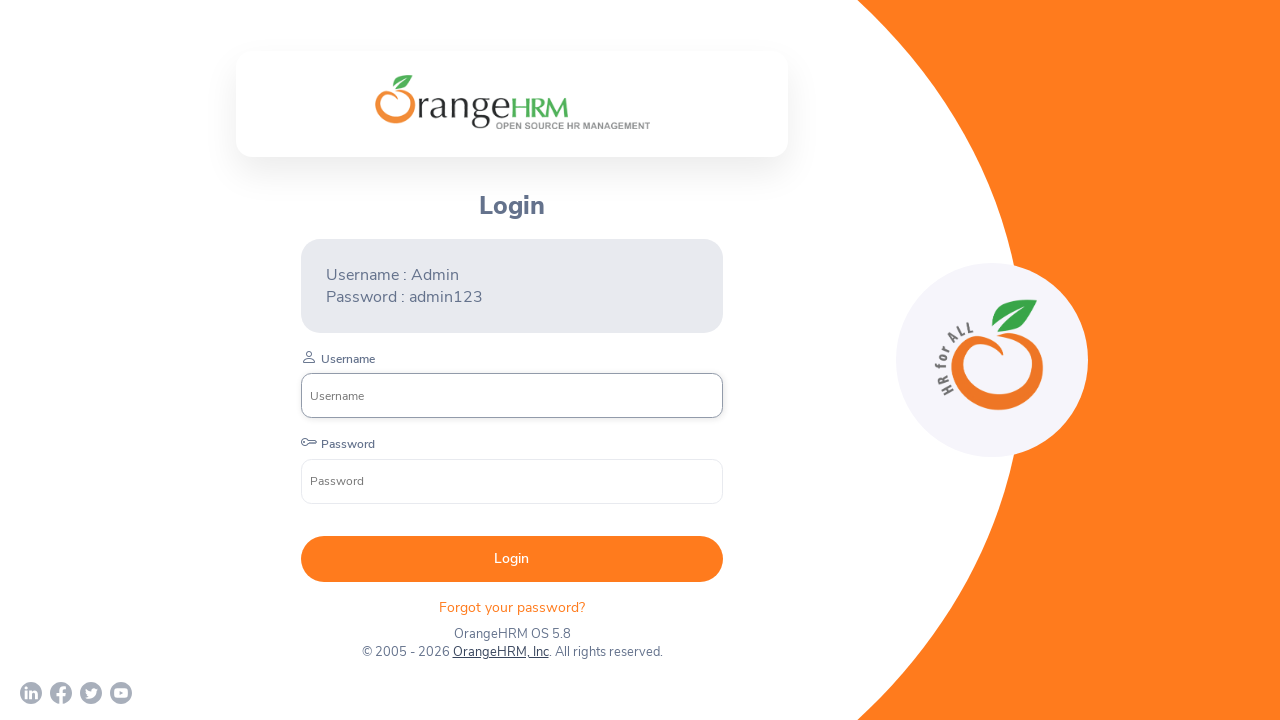

Clicked 'Forgot your password?' link at (512, 607) on xpath=//div[4]/p
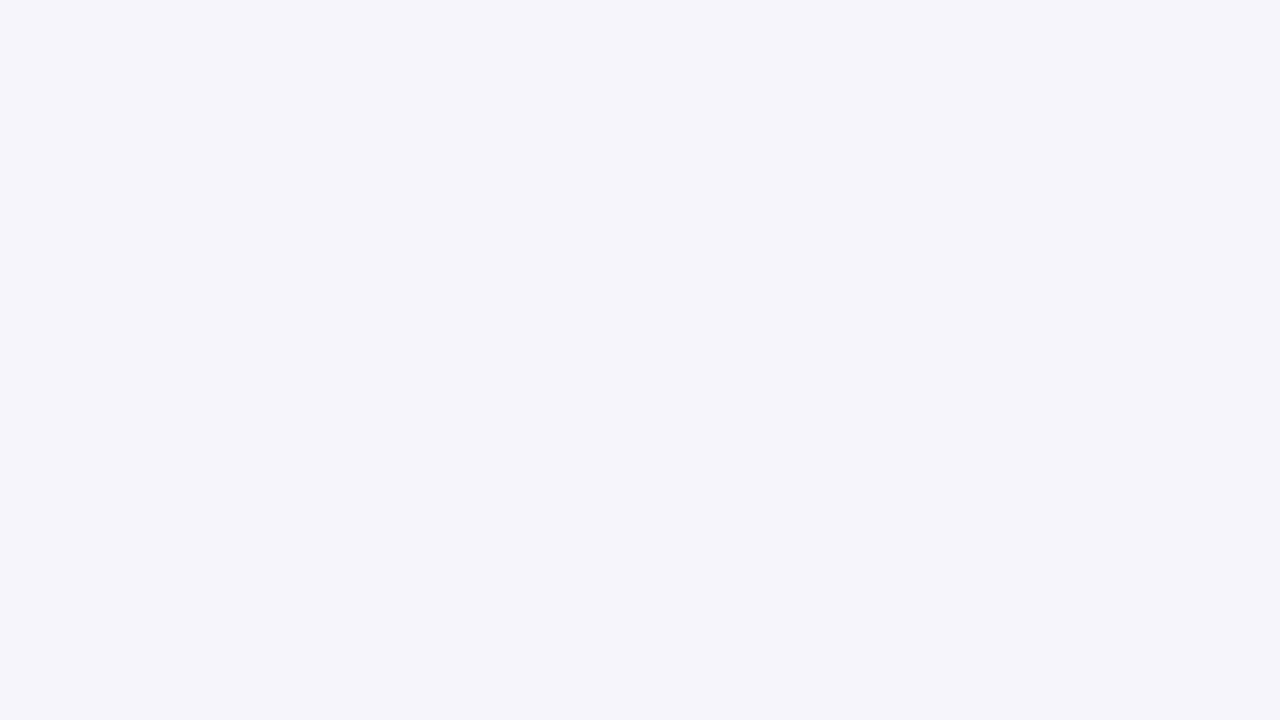

Forgot password page loaded
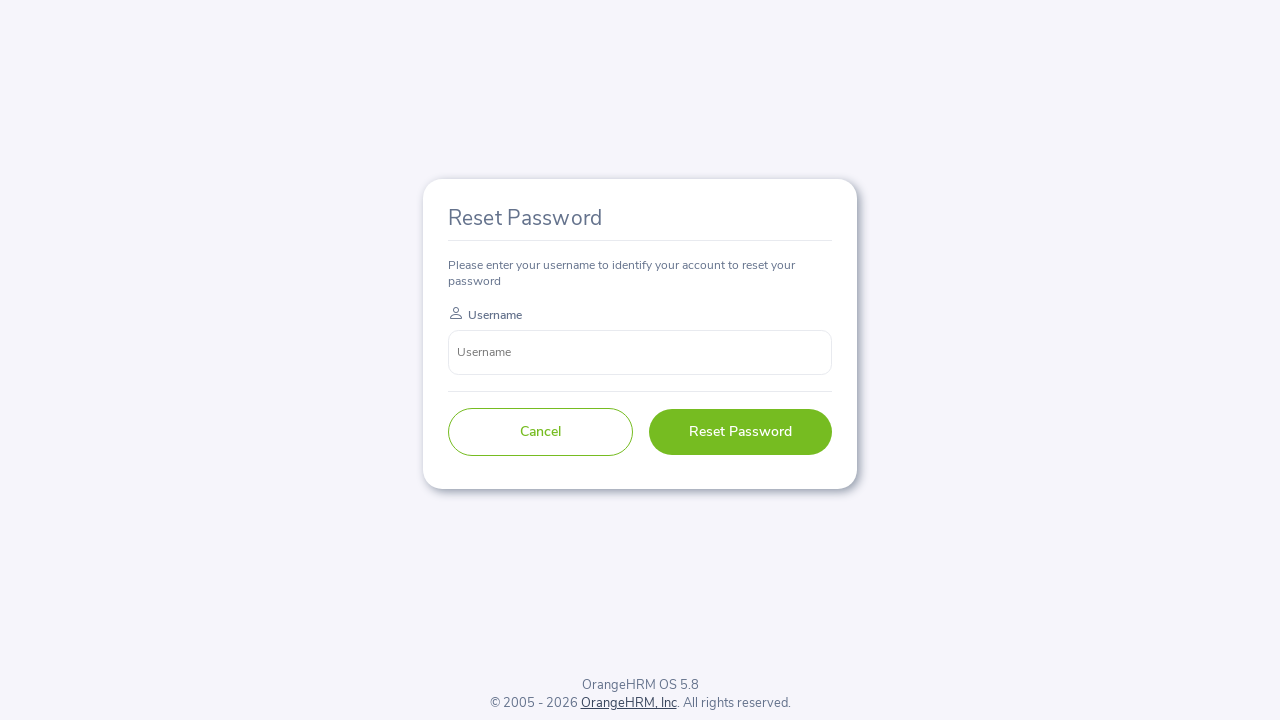

Clicked cancel/back button on forgot password page at (540, 432) on button[type='button']
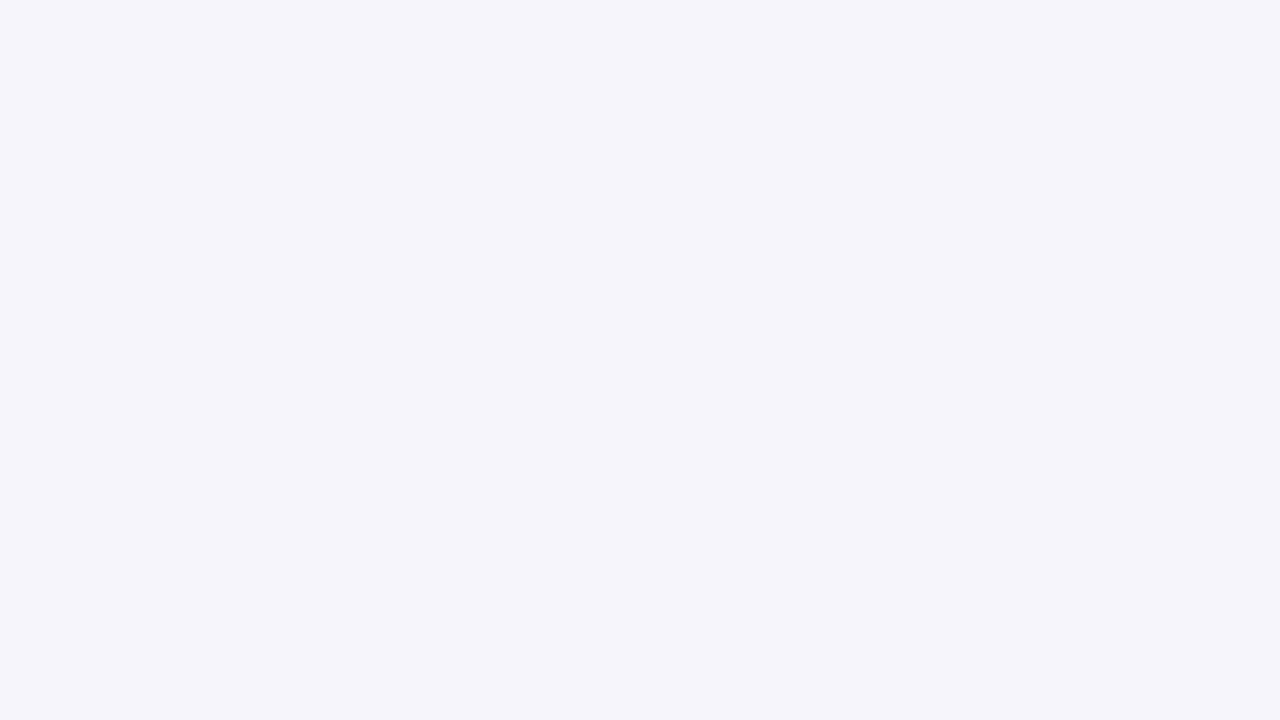

Navigation back to login page completed
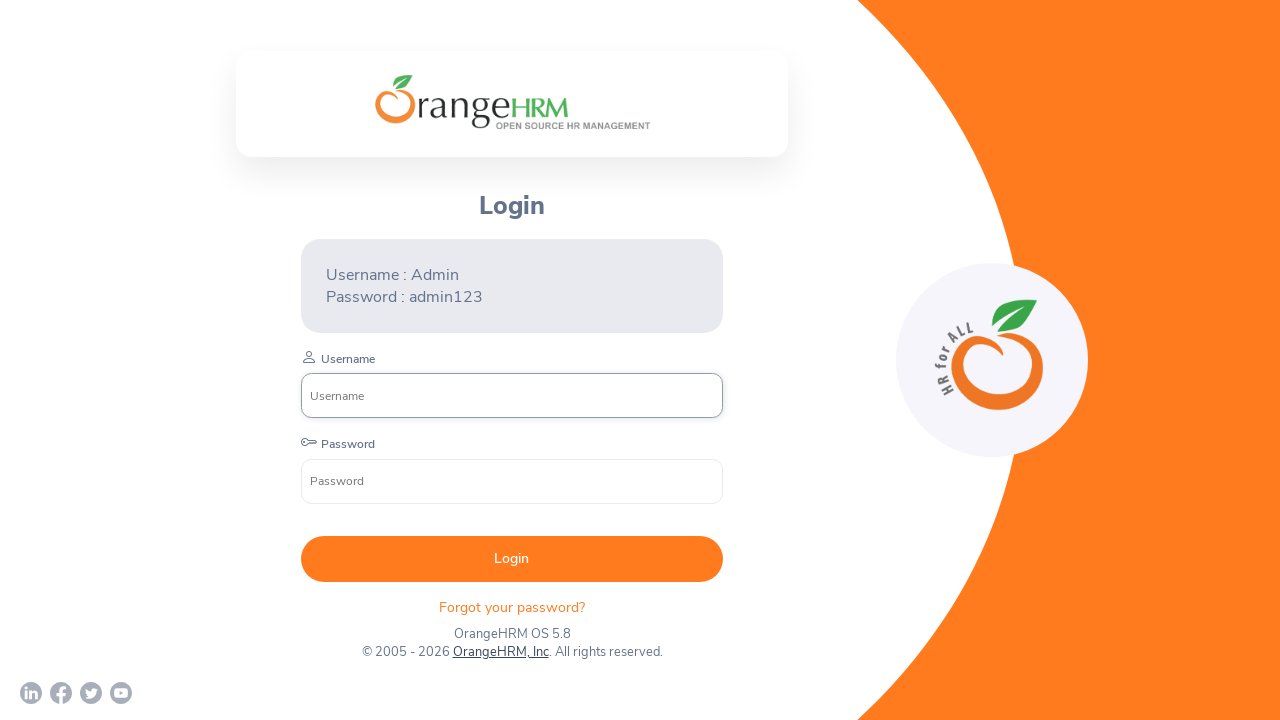

Verified user is back on the login page
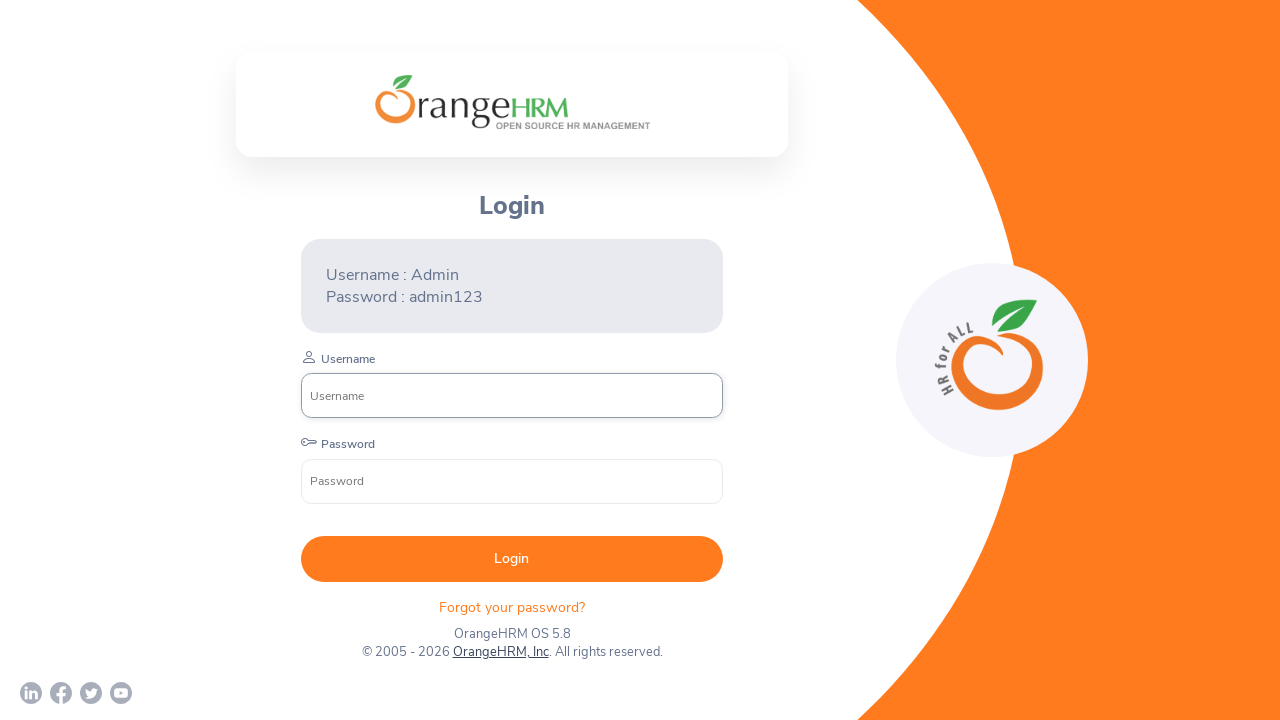

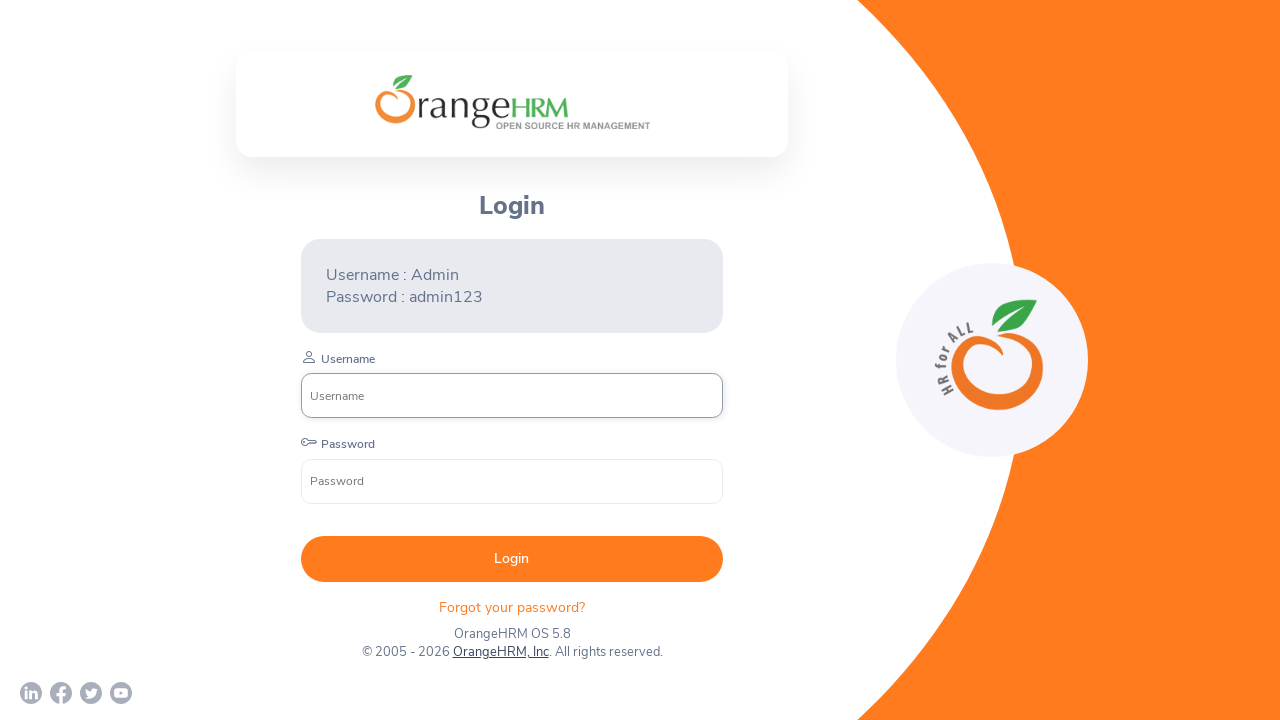